Tests browser window maximize and minimize functionality by navigating to a website and toggling the window state.

Starting URL: https://www.voidstarindia.com/

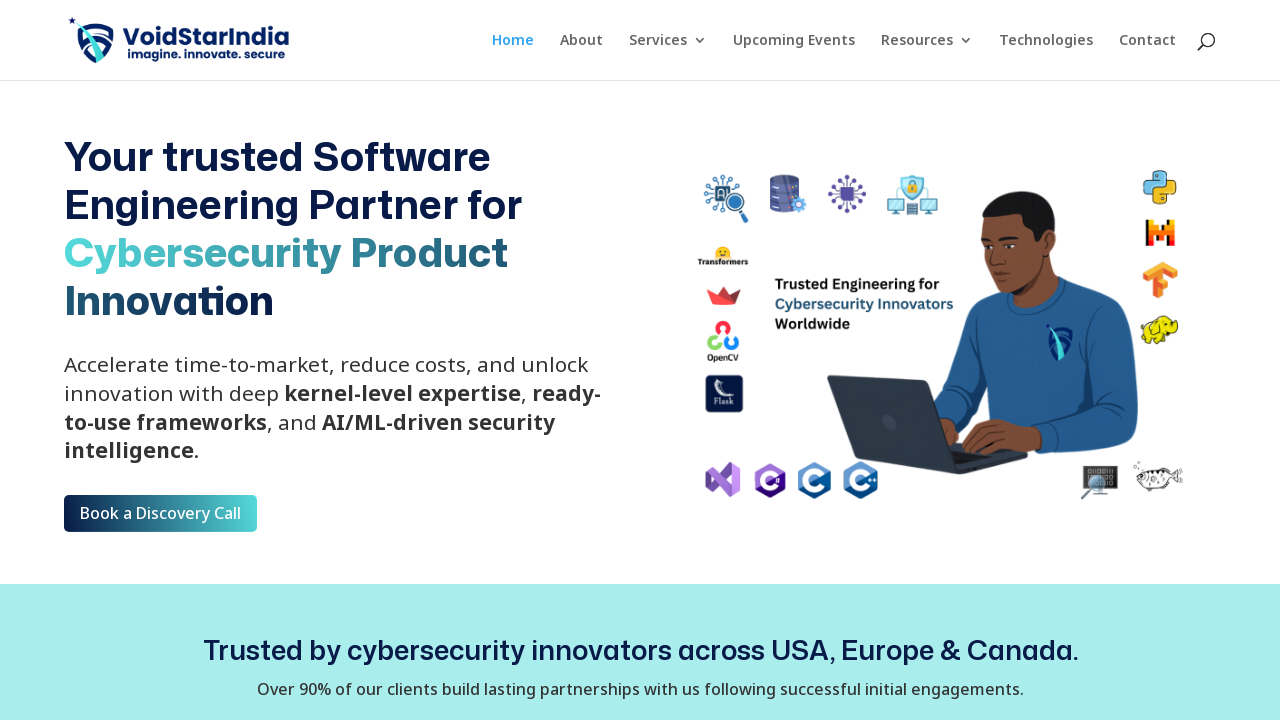

Navigated to https://www.voidstarindia.com/
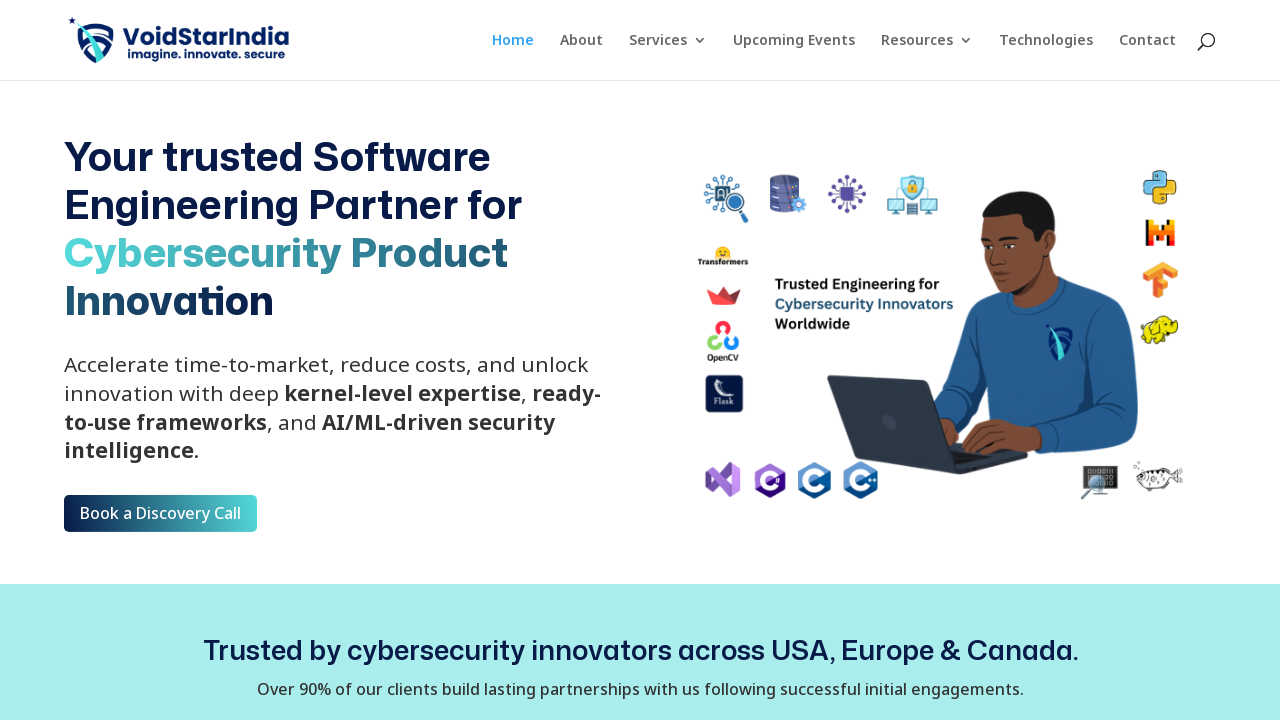

Maximized browser window to 1920x1080
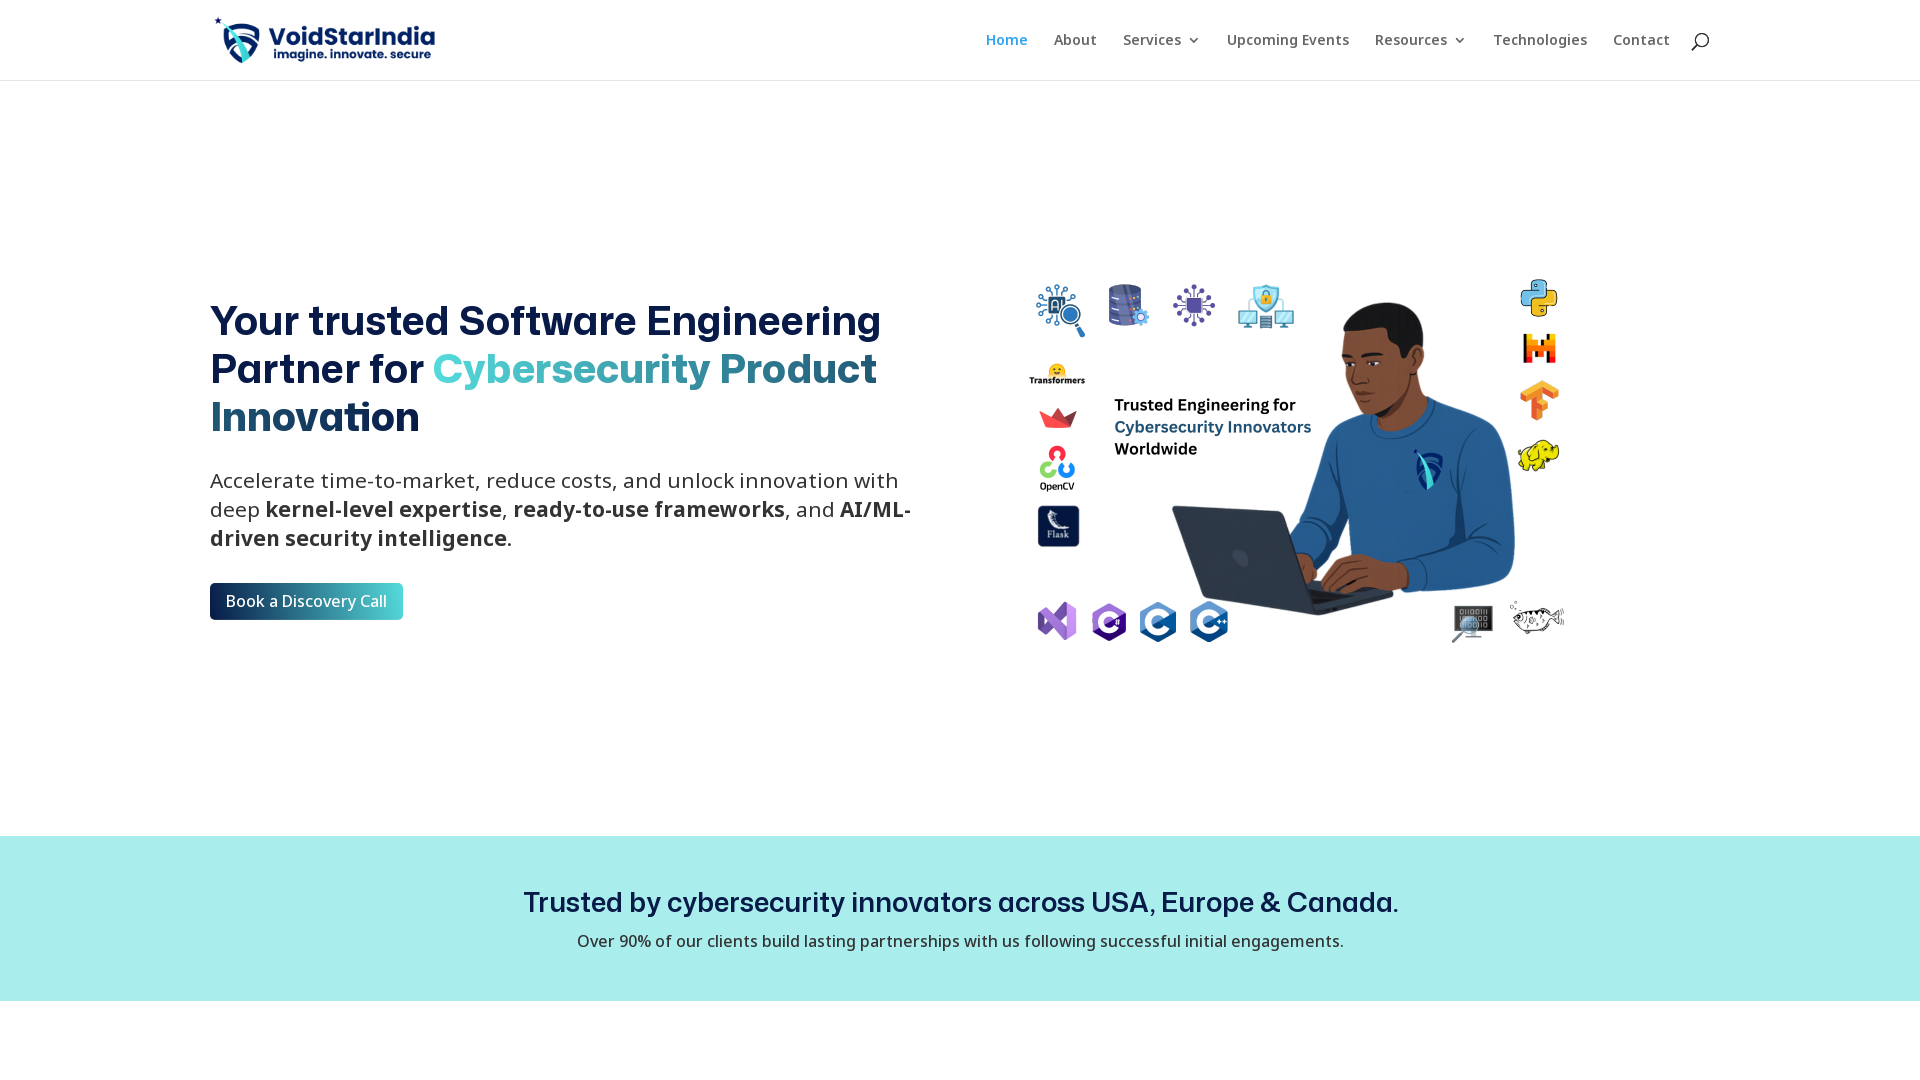

Waited 2 seconds to observe maximized window state
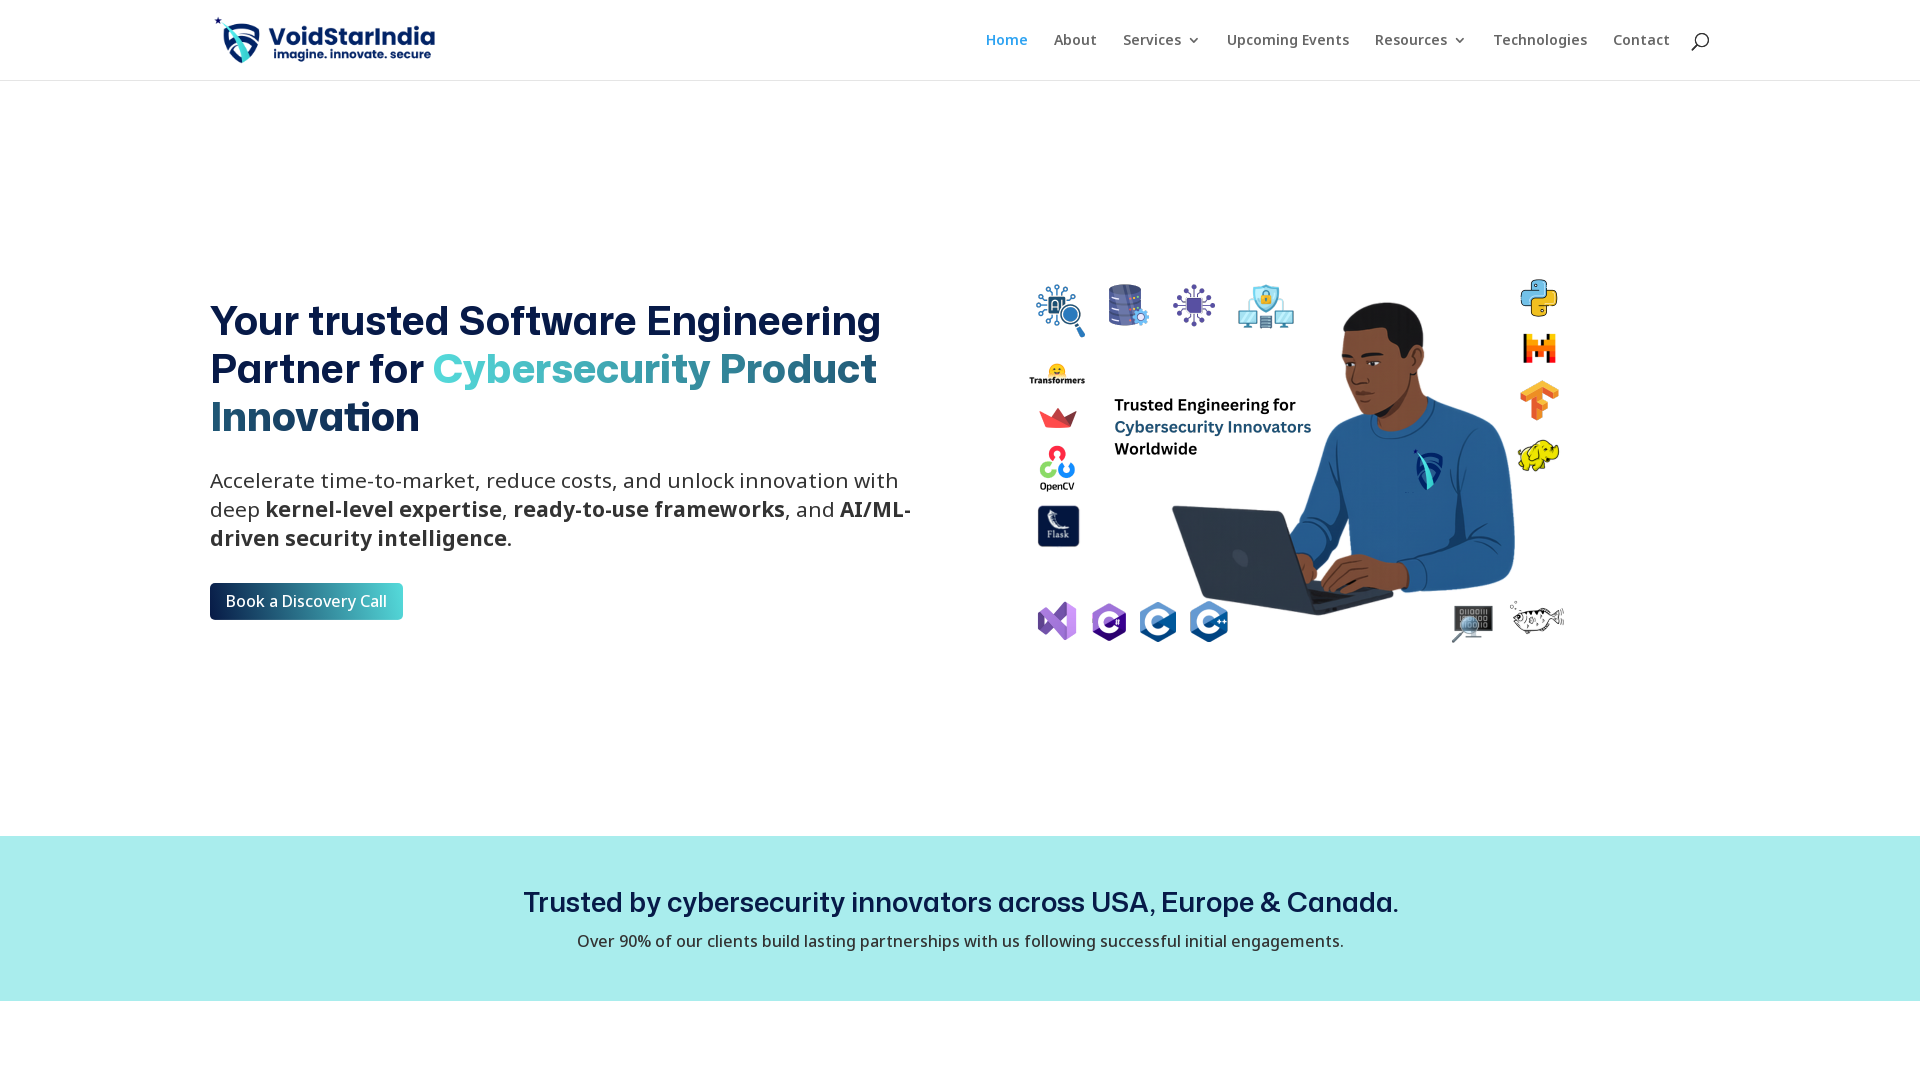

Minimized browser window simulation to 800x600
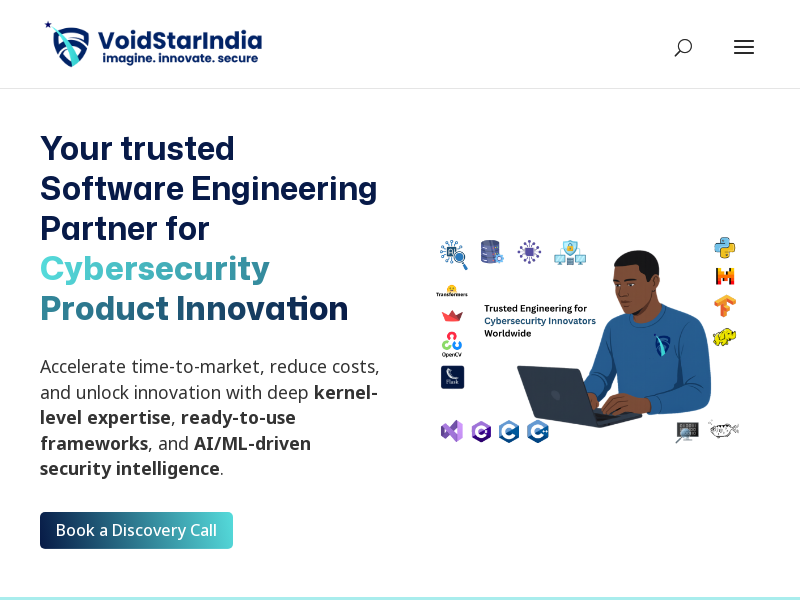

Waited 2 seconds to observe minimized window state
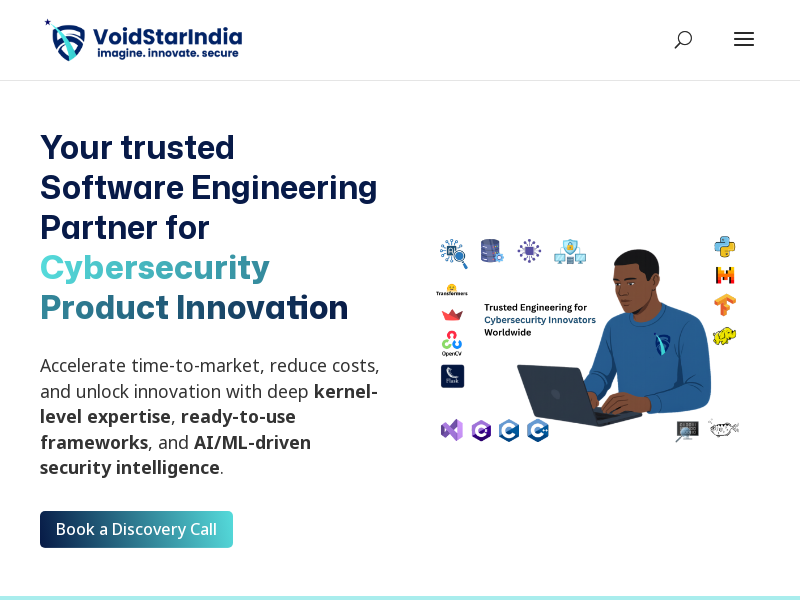

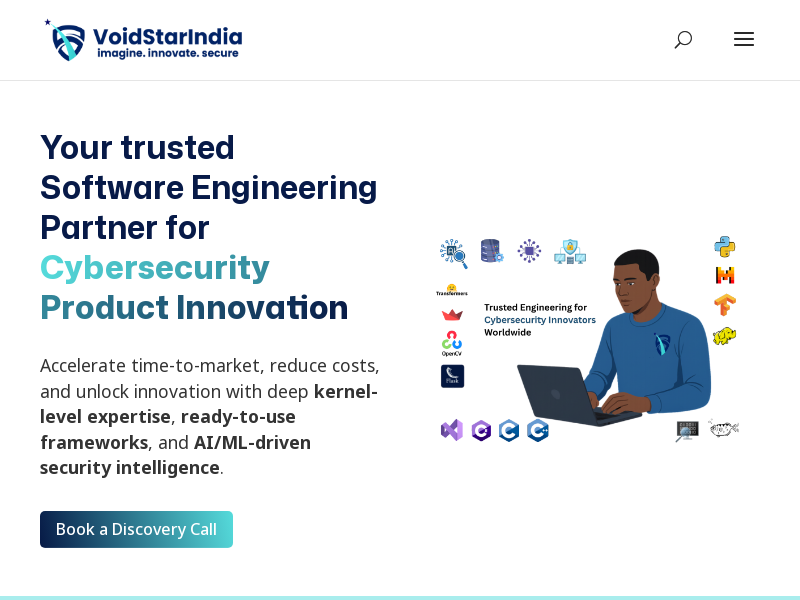